Tests right-click context menu functionality by performing a right-click action, selecting an option from the context menu, and handling the resulting alert

Starting URL: https://swisnl.github.io/jQuery-contextMenu/demo.html

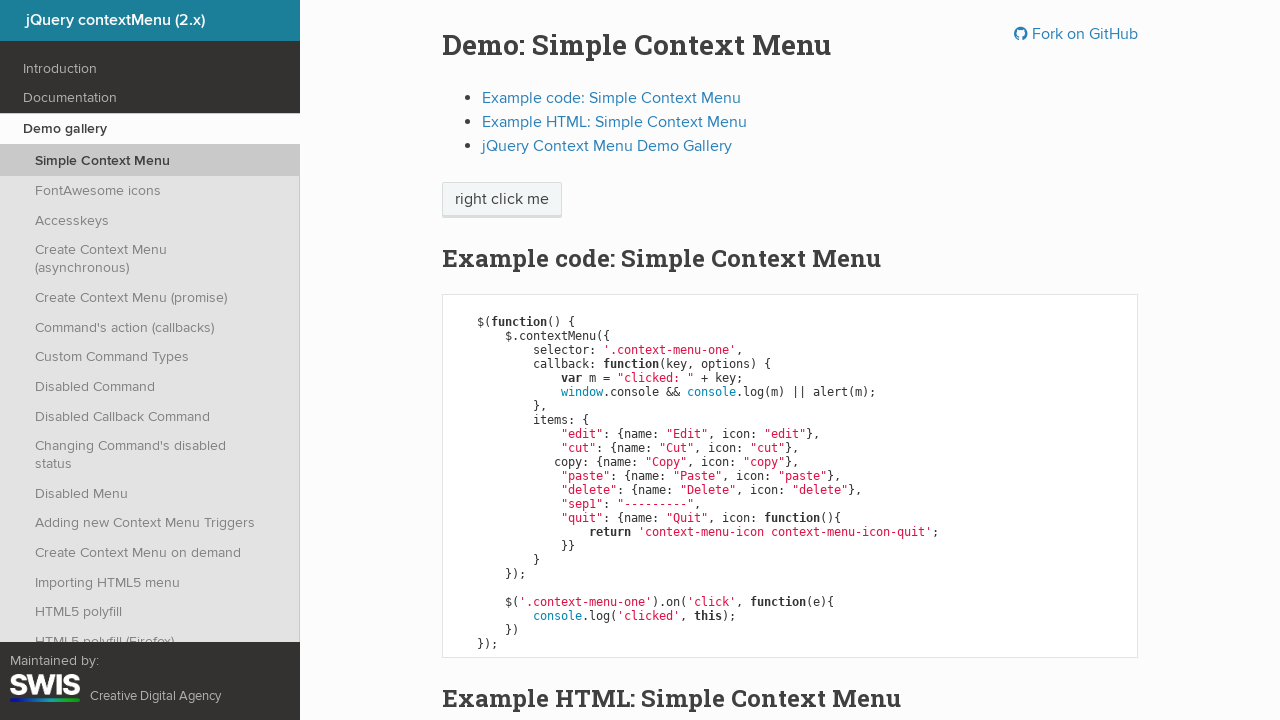

Located the 'right click me' element
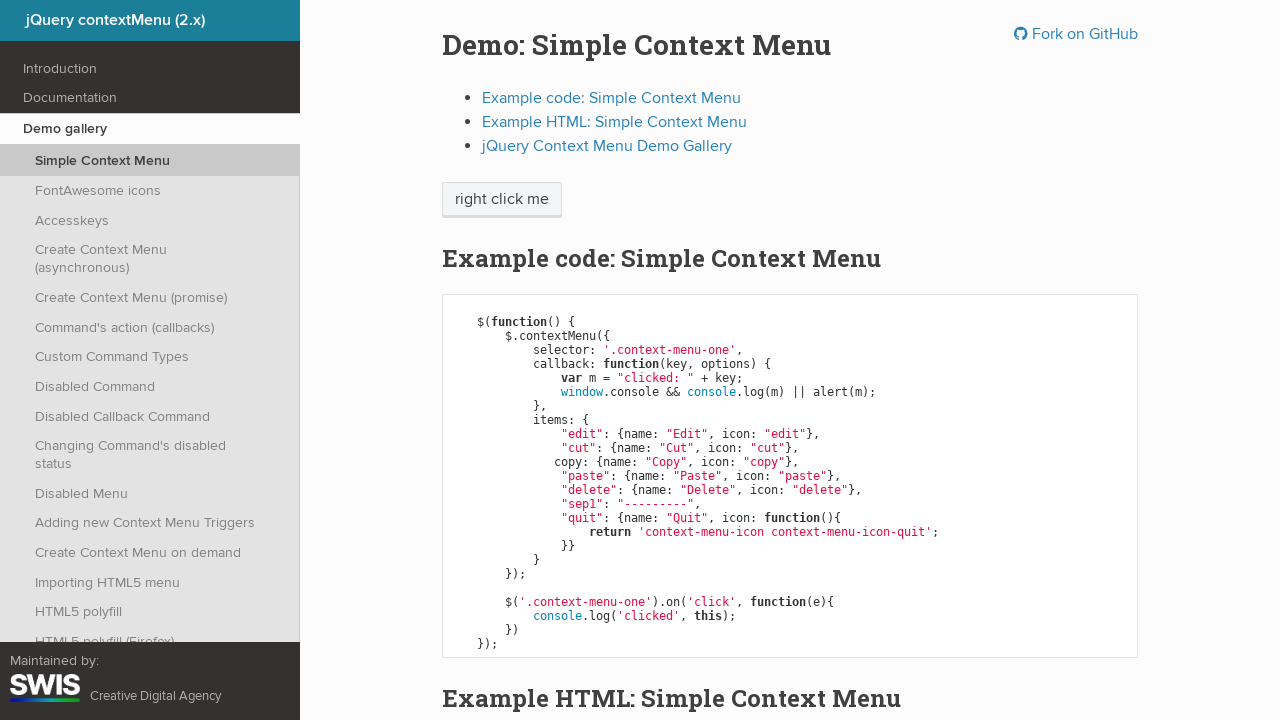

Right-clicked on the element to open context menu at (502, 200) on xpath=//span[text()='right click me']
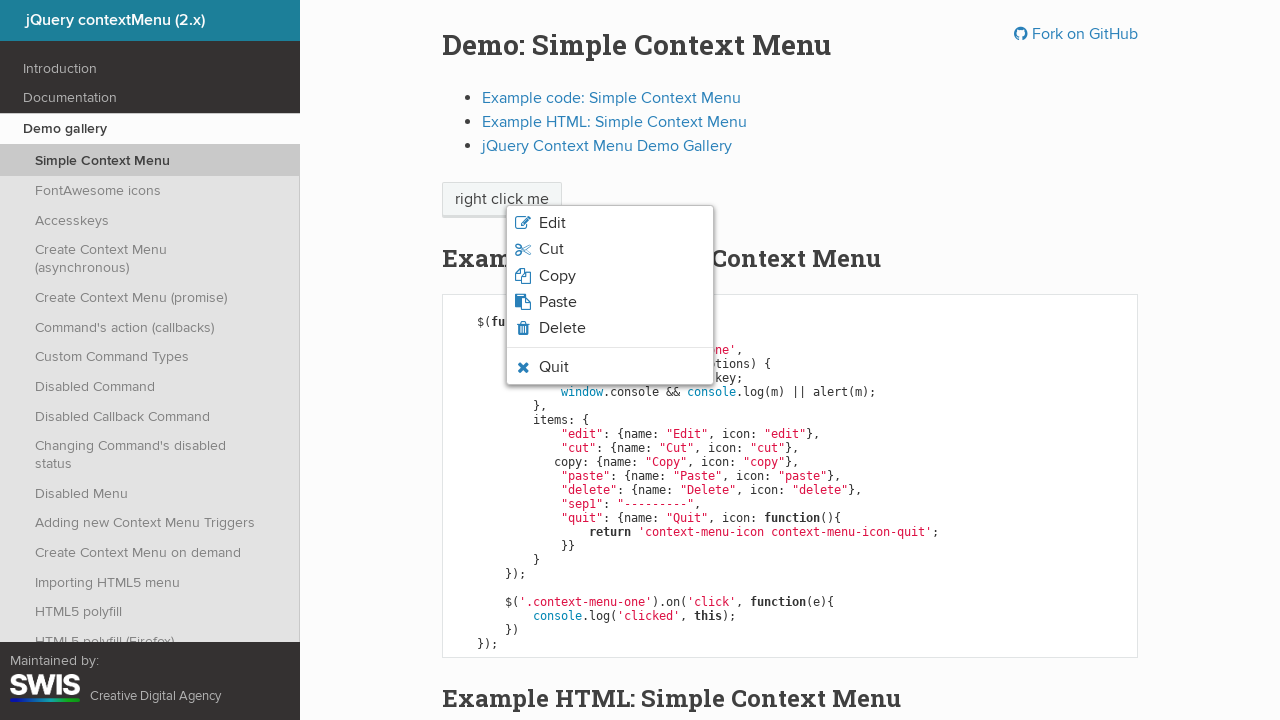

Clicked 'Edit' option from context menu at (552, 223) on xpath=//span[text()='Edit']
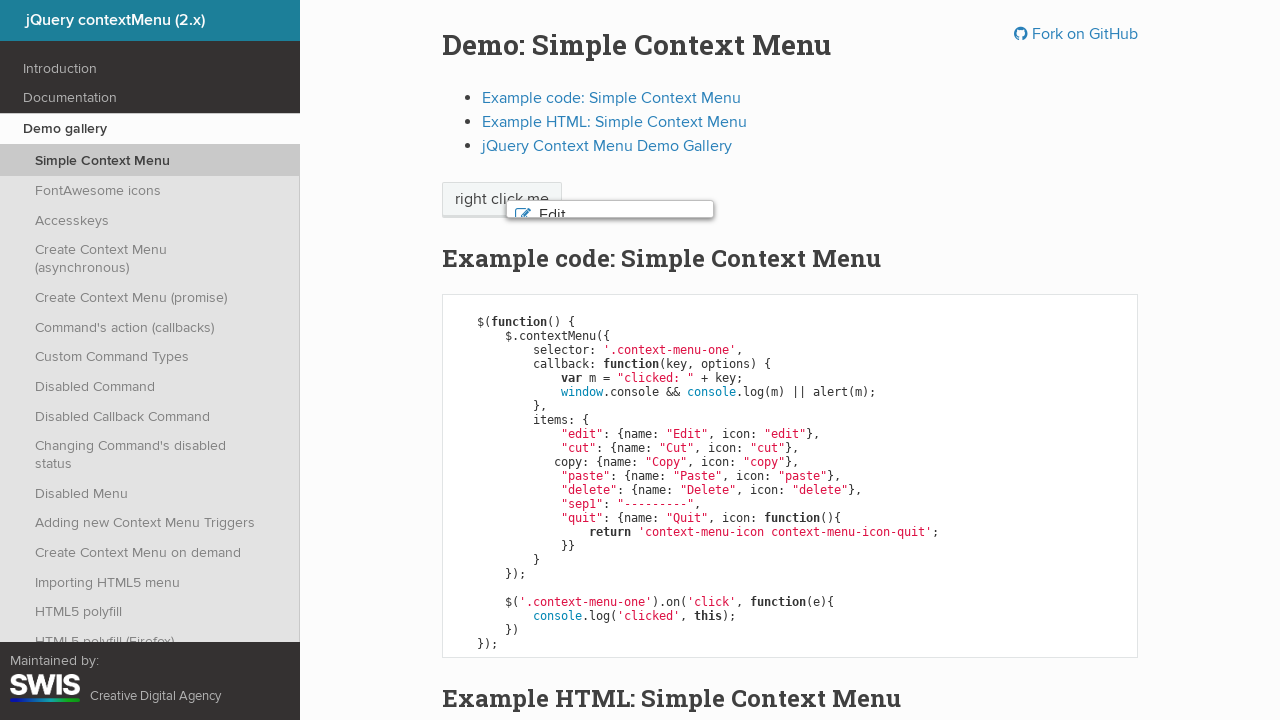

Set up dialog handler to accept alert
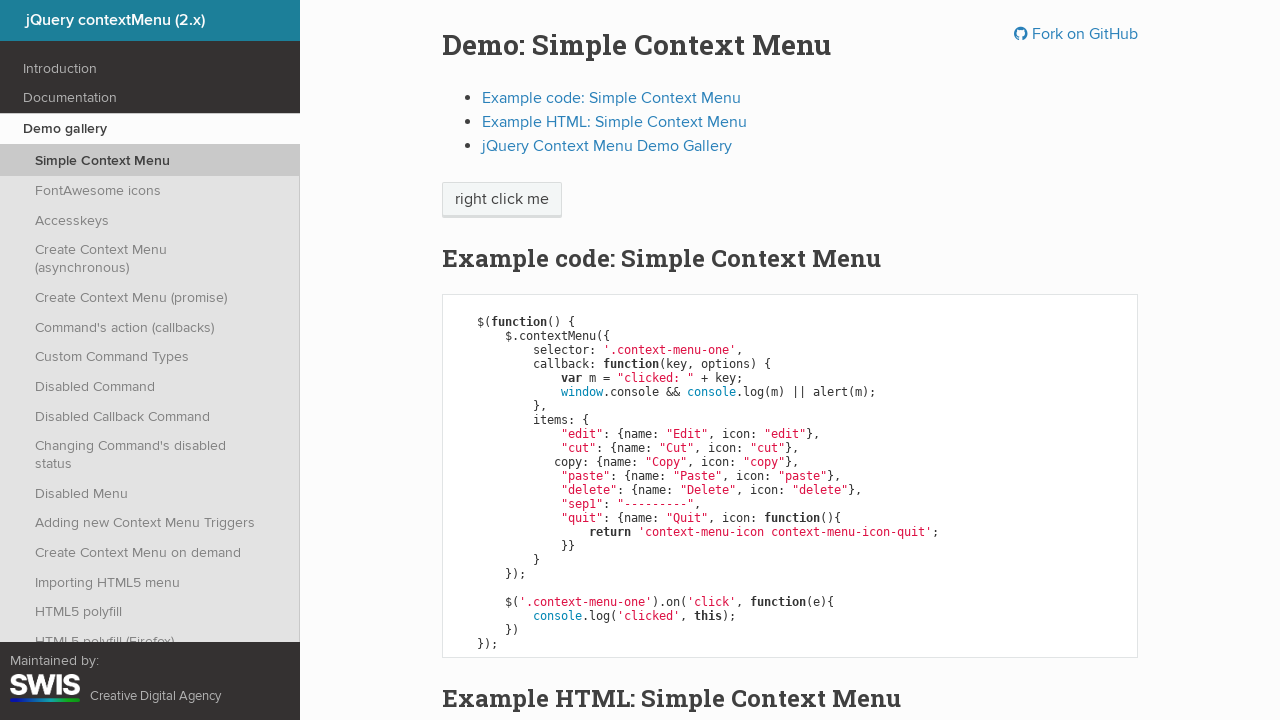

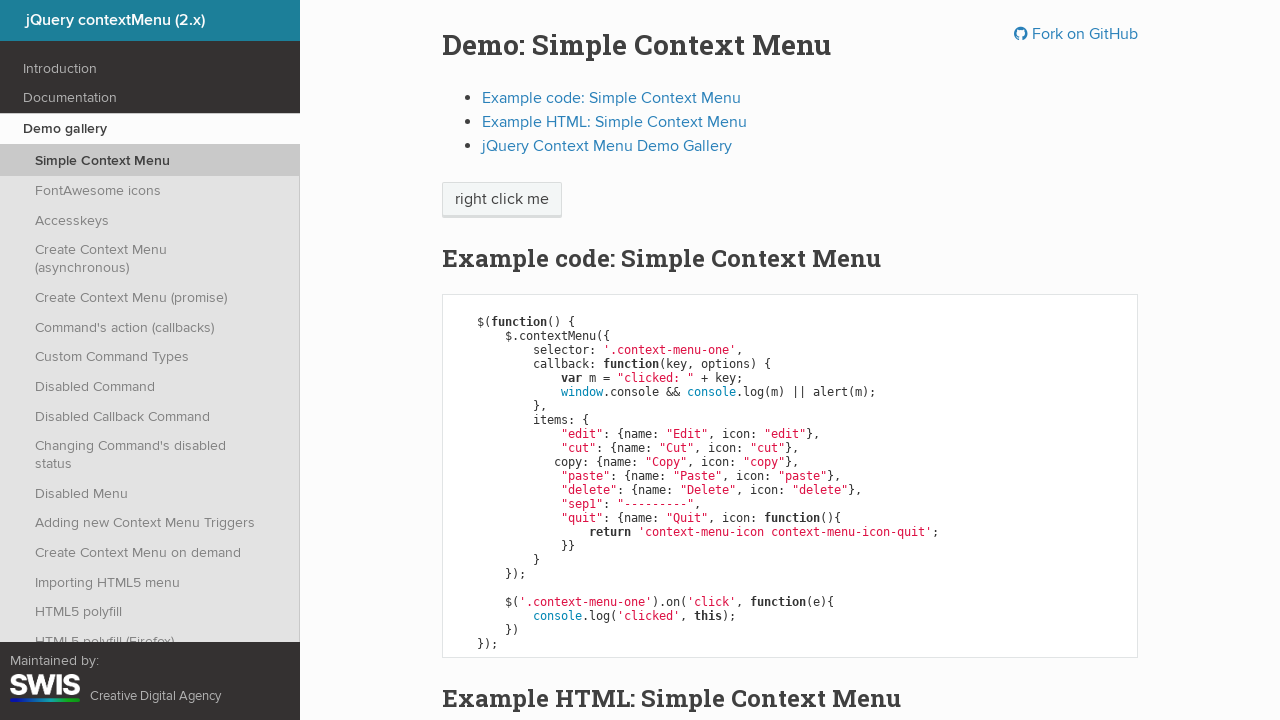